Tests different mouse click interactions (left click, double click, right click) on a page and verifies the resulting text changes

Starting URL: https://v1.training-support.net/selenium/input-events

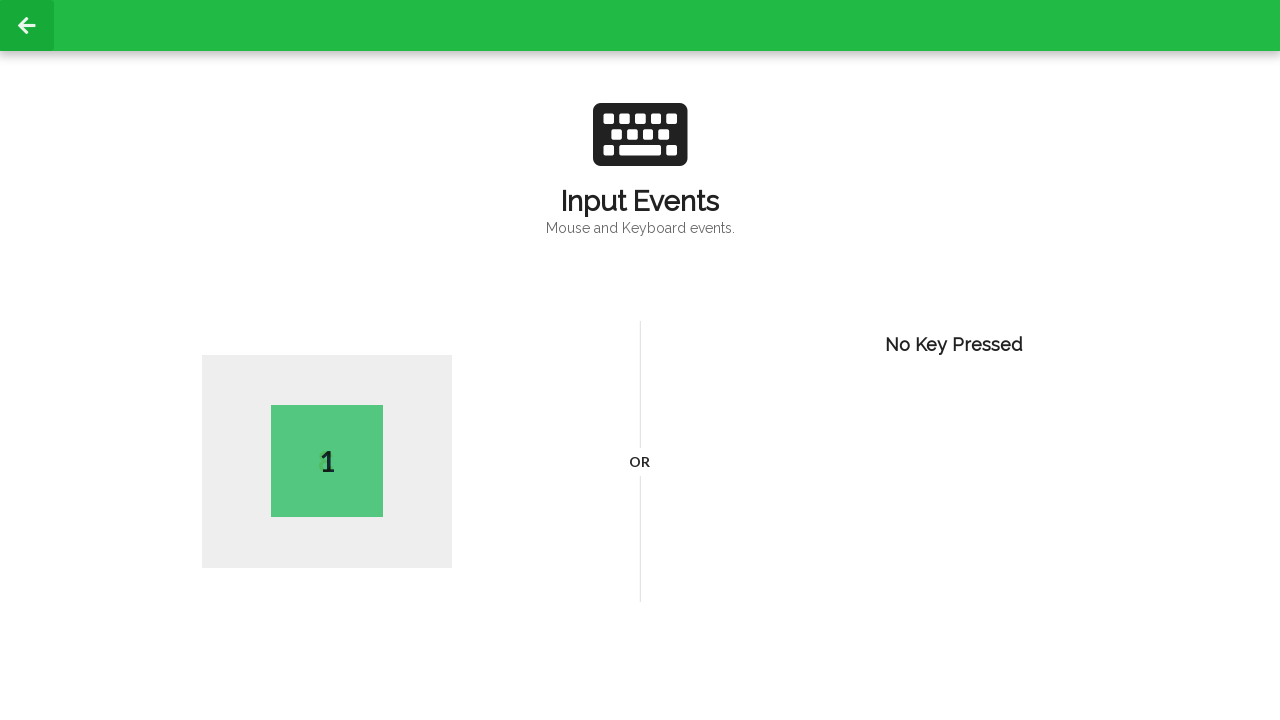

Performed left click on page body at (640, 360) on body
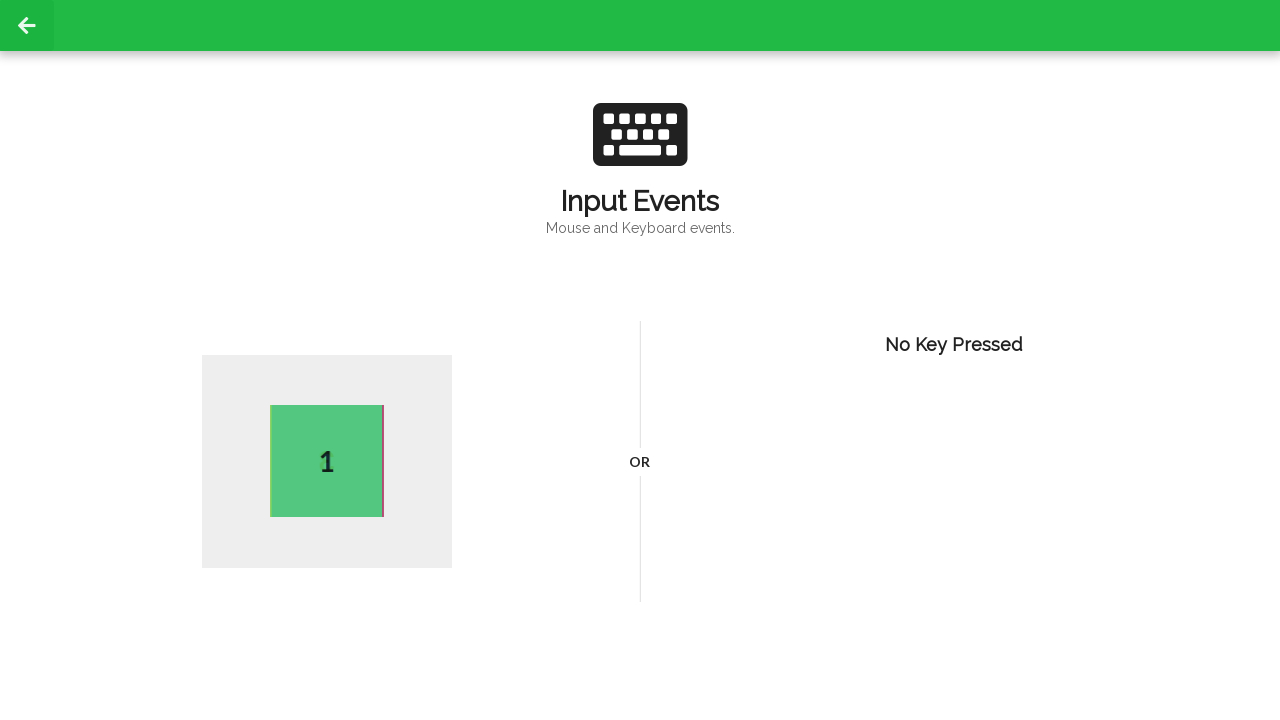

Waited for active element to appear after left click
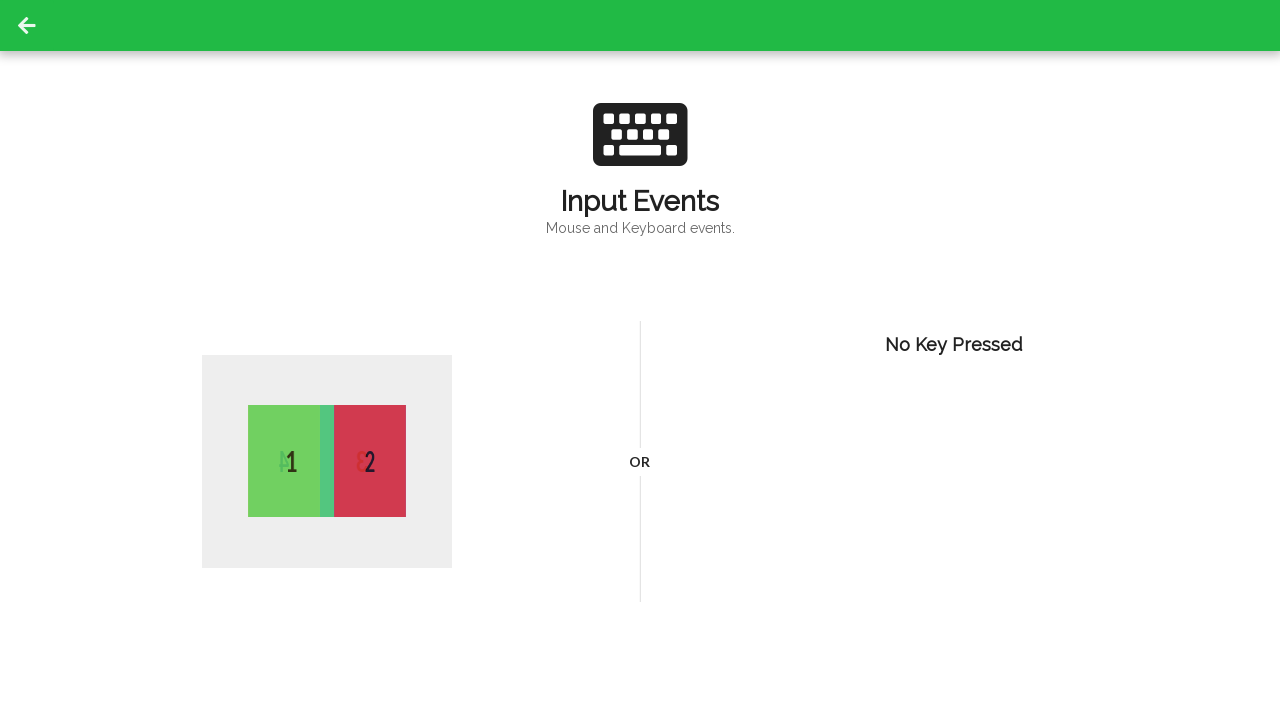

Performed double click on page body at (640, 360) on body
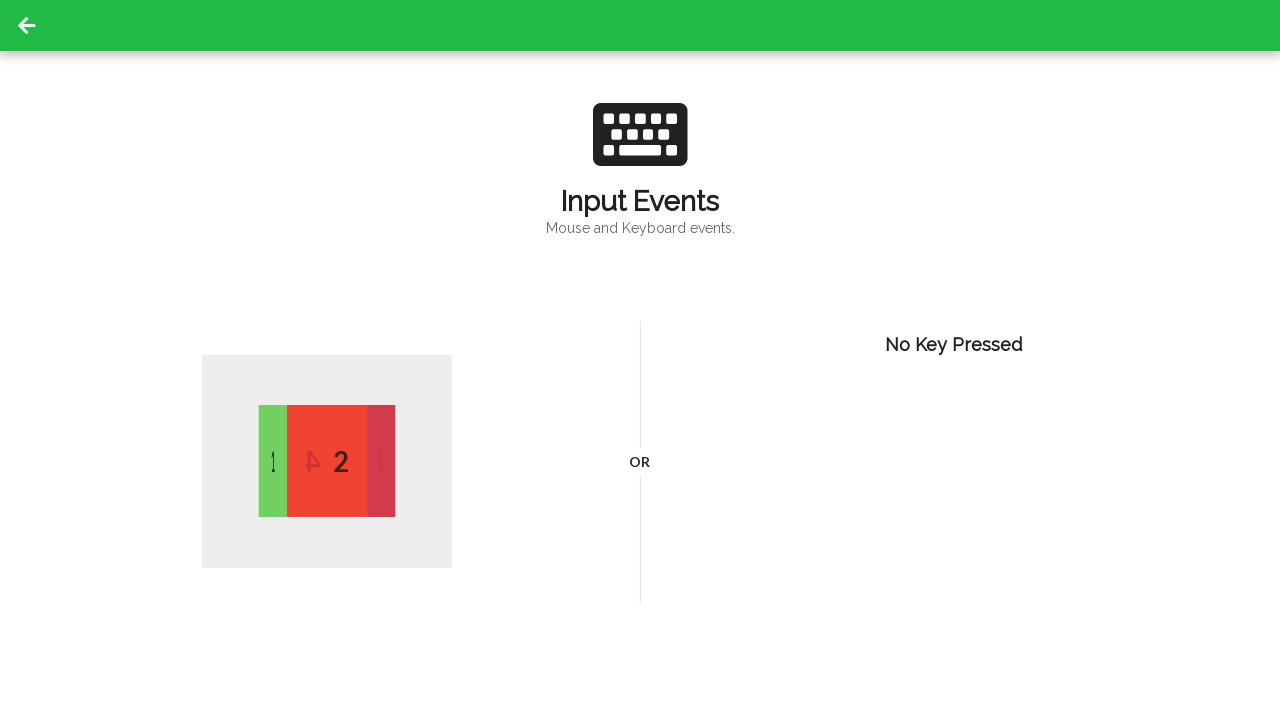

Waited for active element to appear after double click
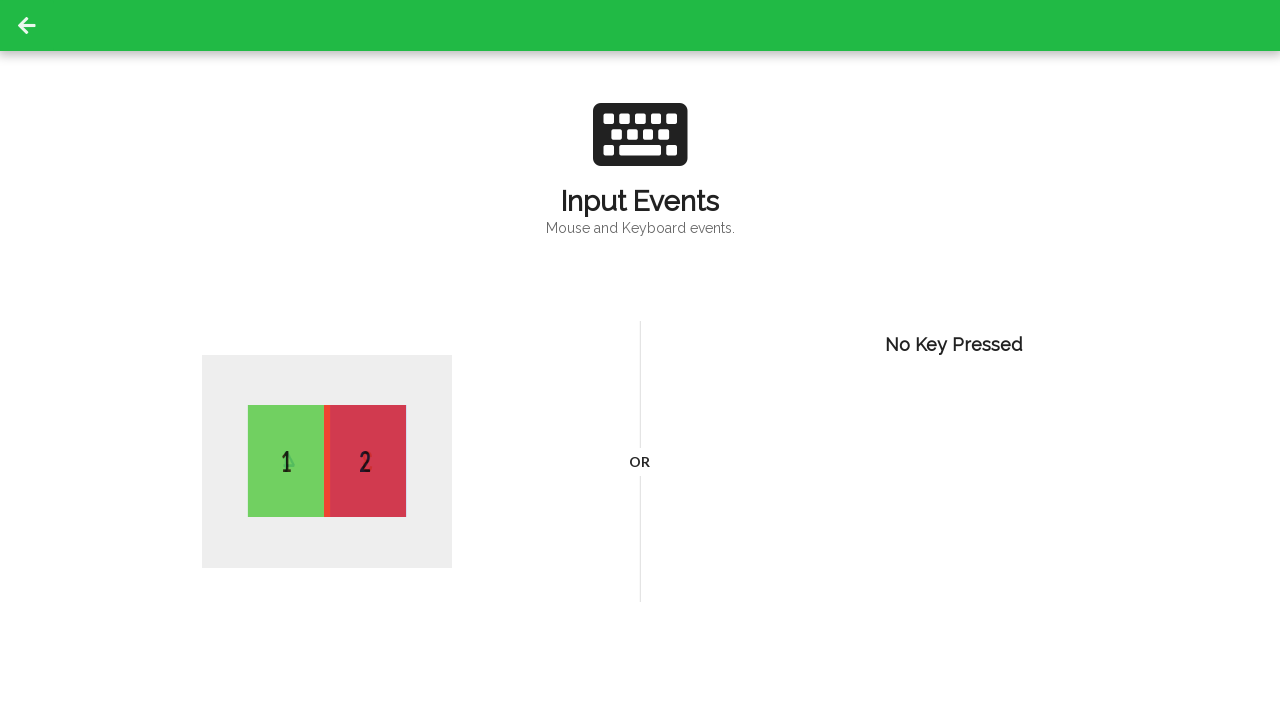

Performed right click on page body at (640, 360) on body
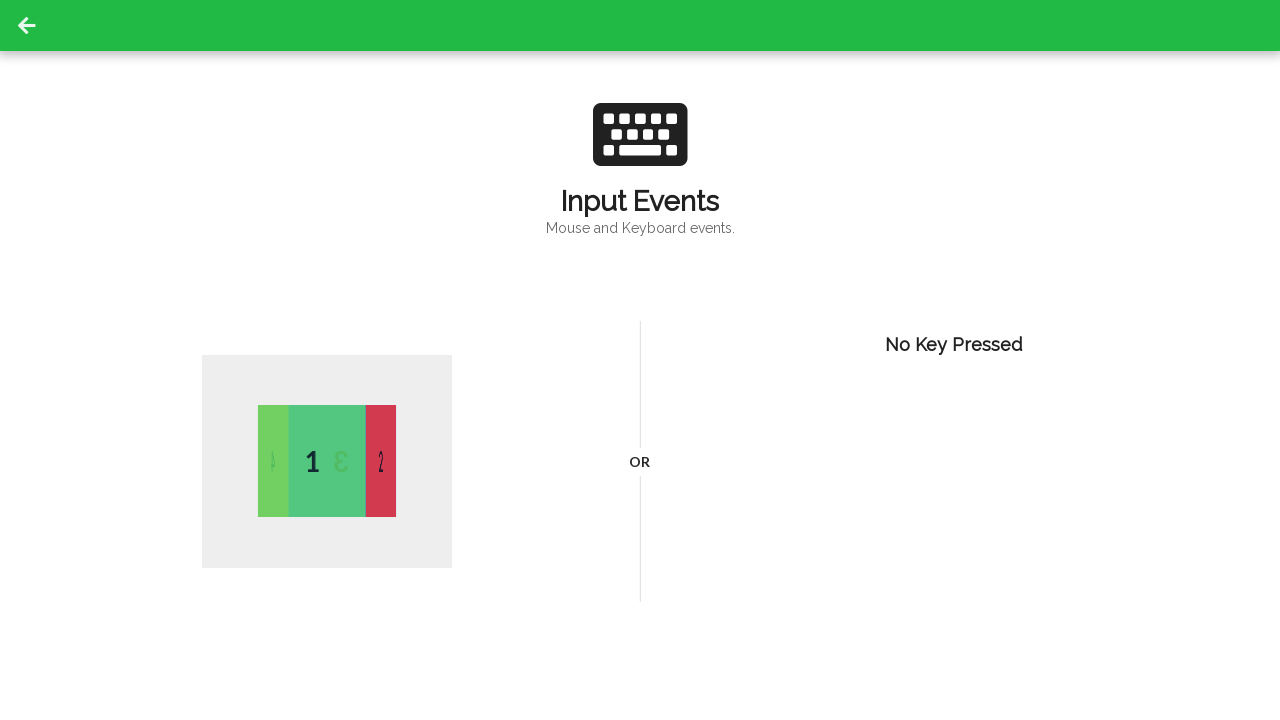

Waited for active element to appear after right click
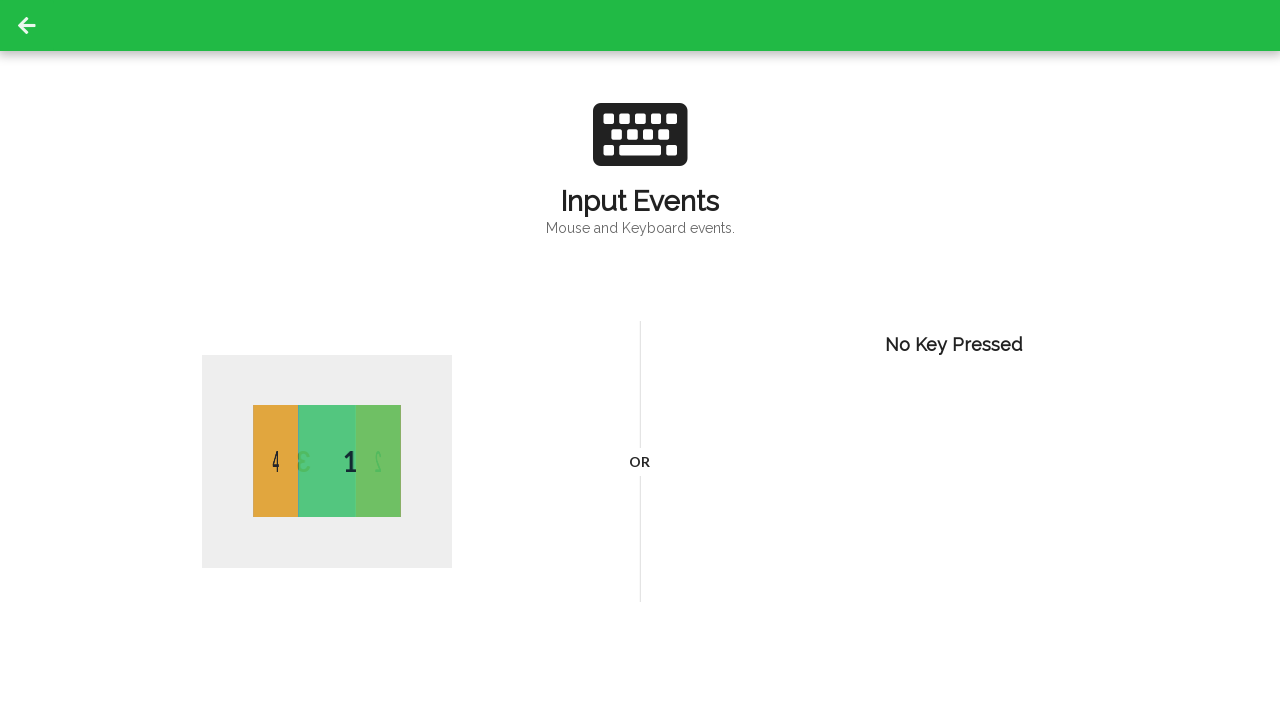

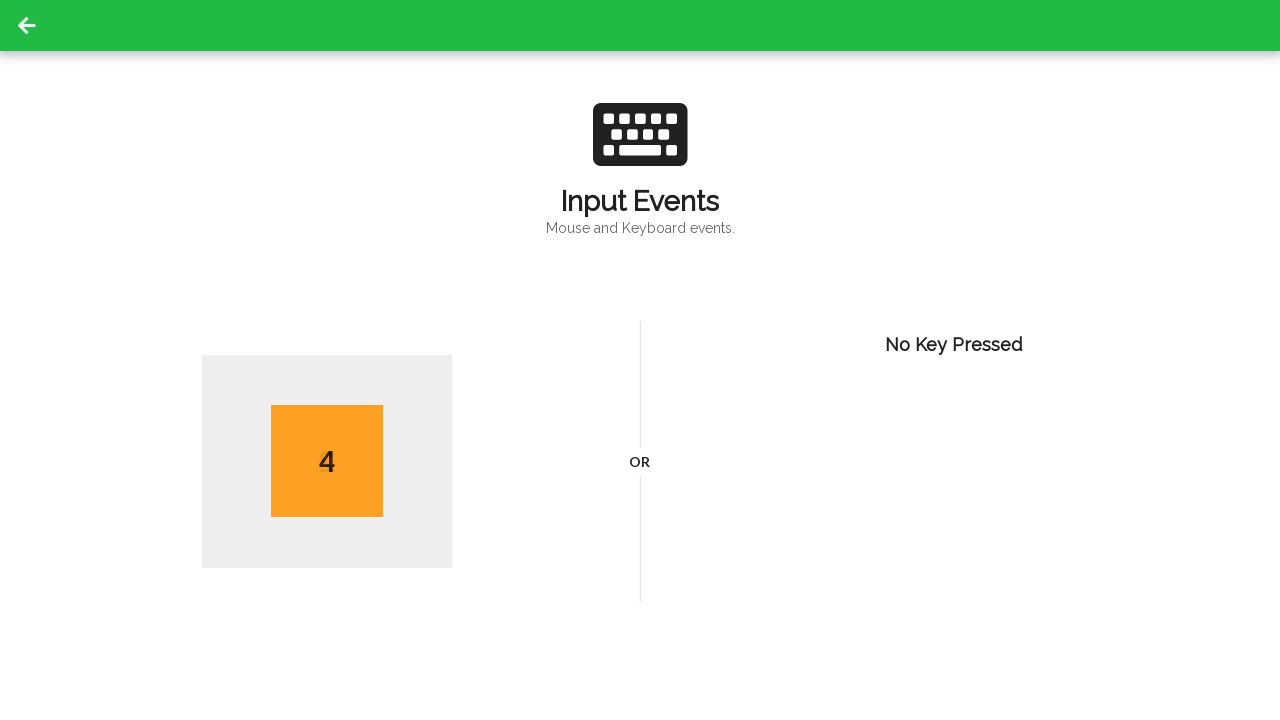